Waits for a price to reach $100, clicks book button, solves a mathematical problem and submits the answer

Starting URL: http://suninjuly.github.io/explicit_wait2.html

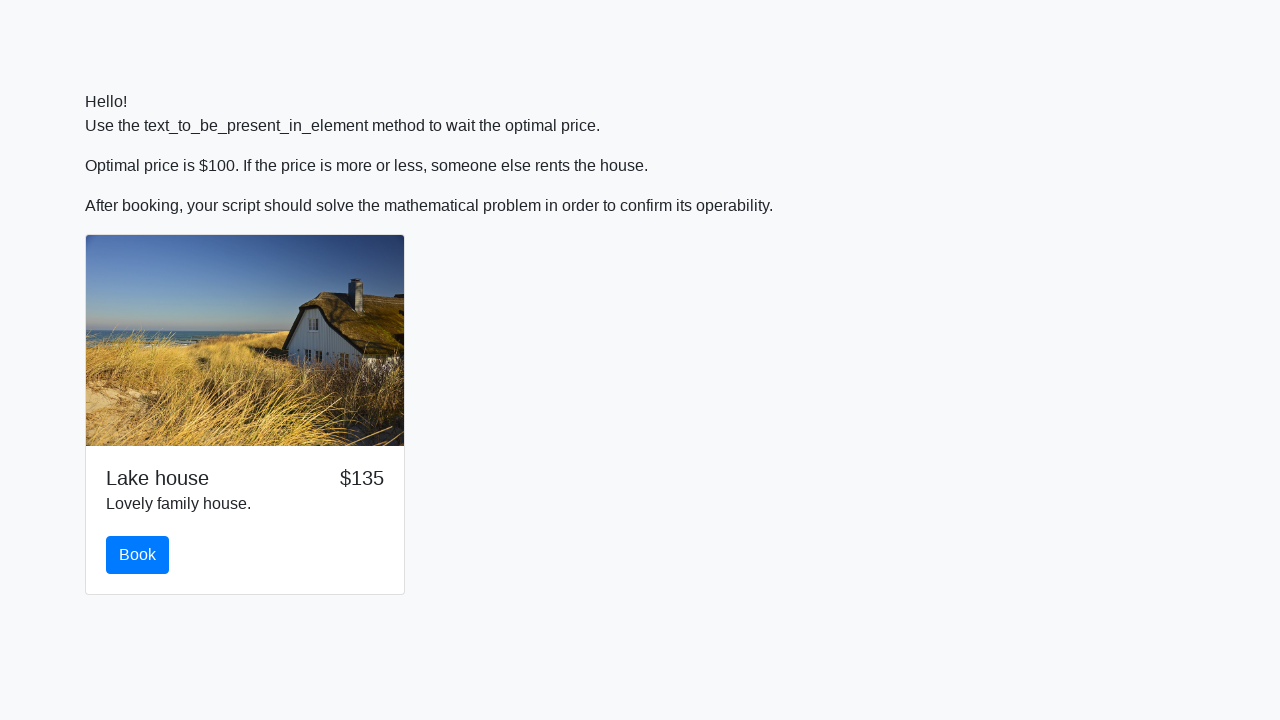

Waited for price to reach $100
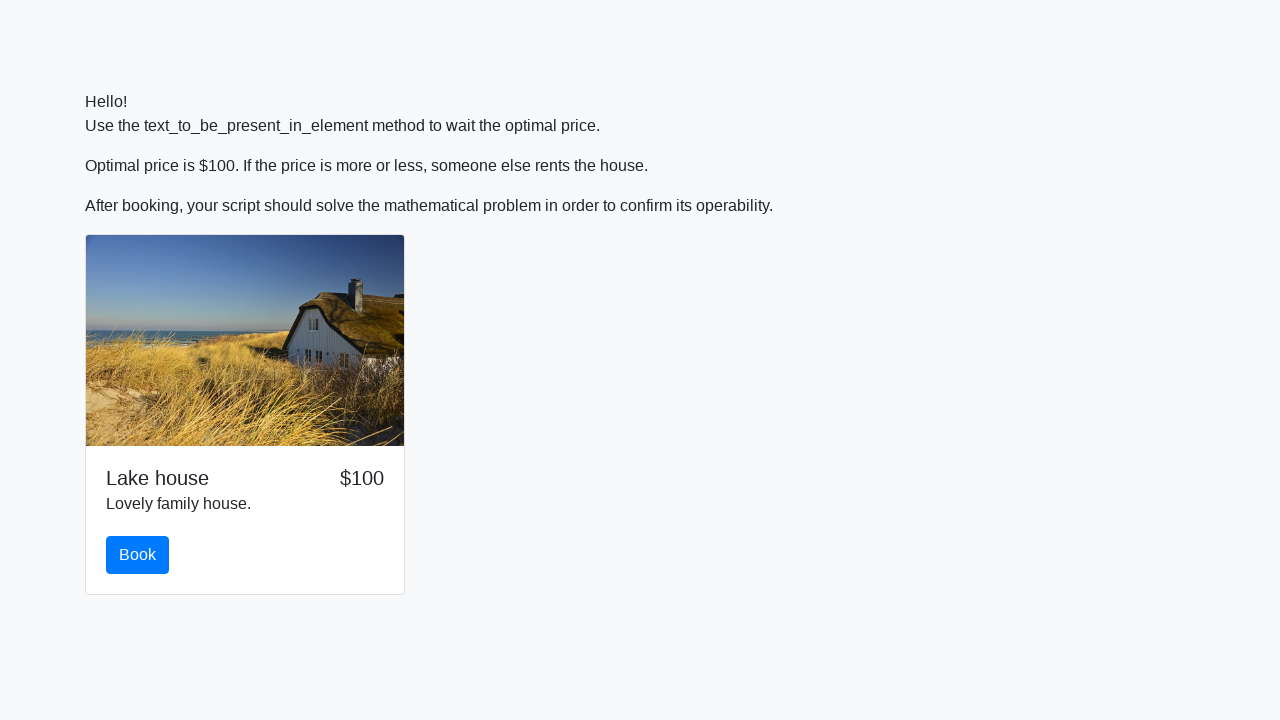

Clicked book button at (138, 555) on #book
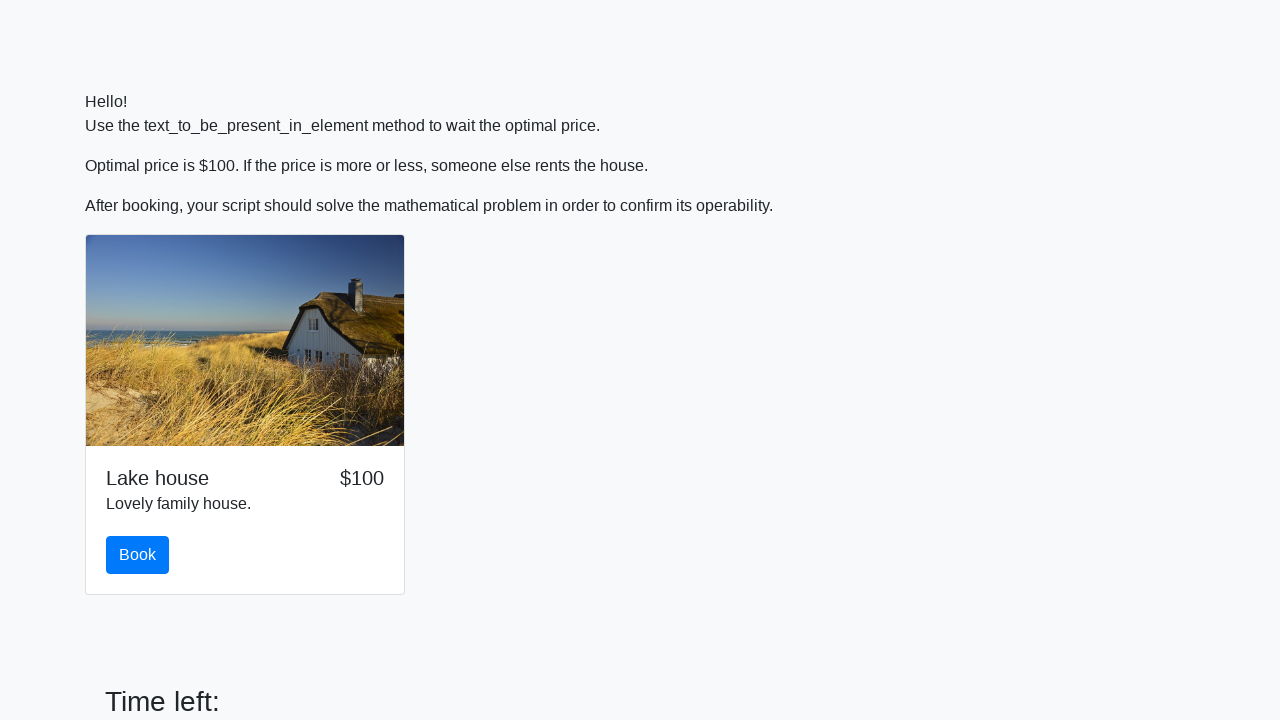

Retrieved value to calculate: 624
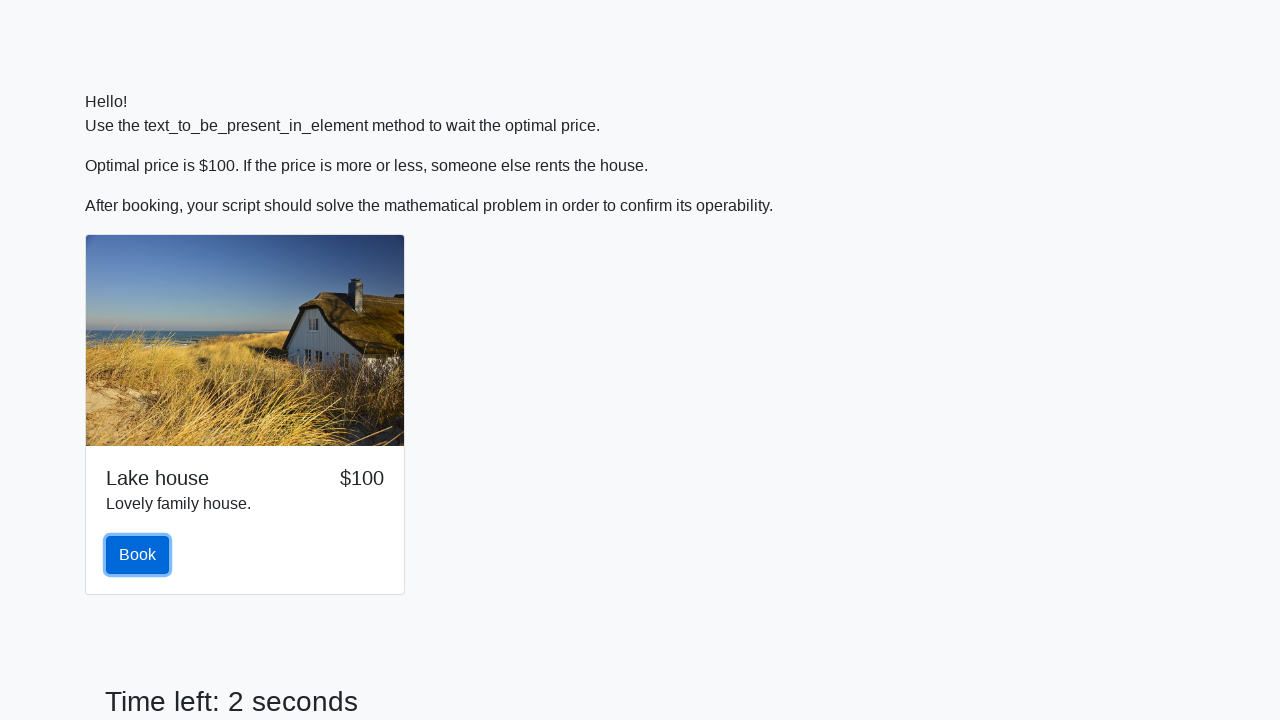

Calculated mathematical result: 2.4052521221258805
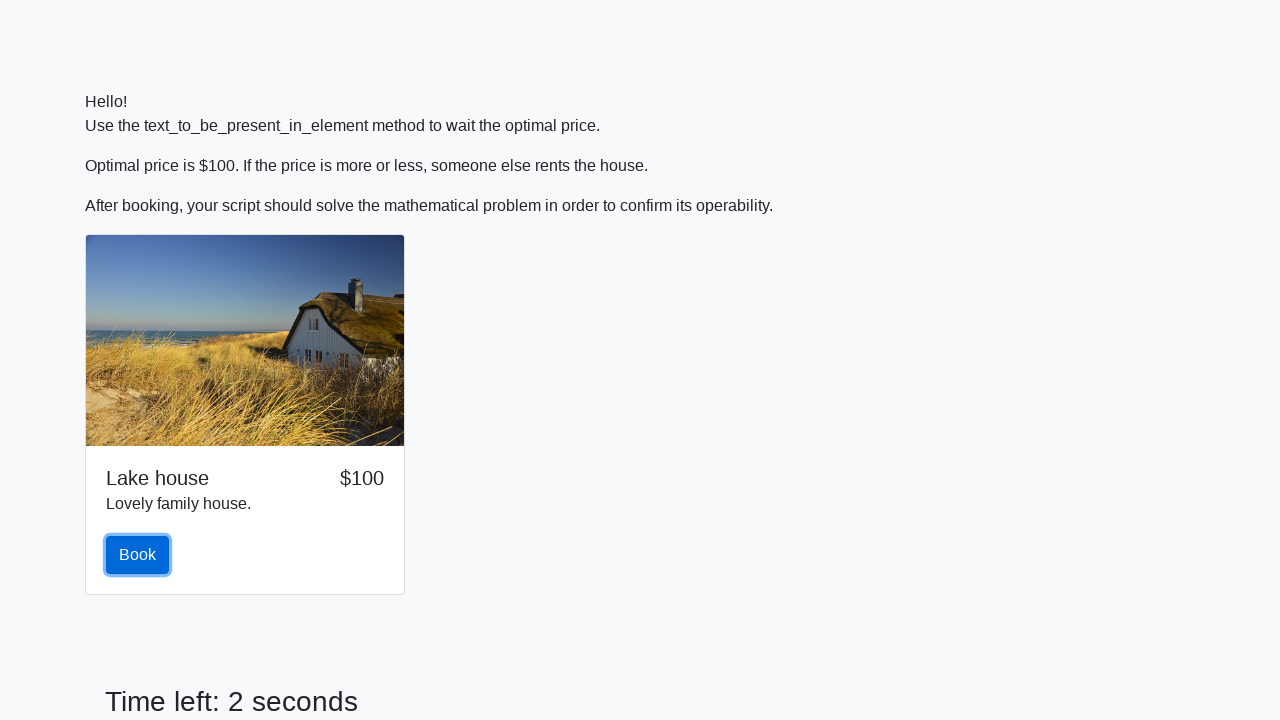

Filled answer field with calculated value on #answer
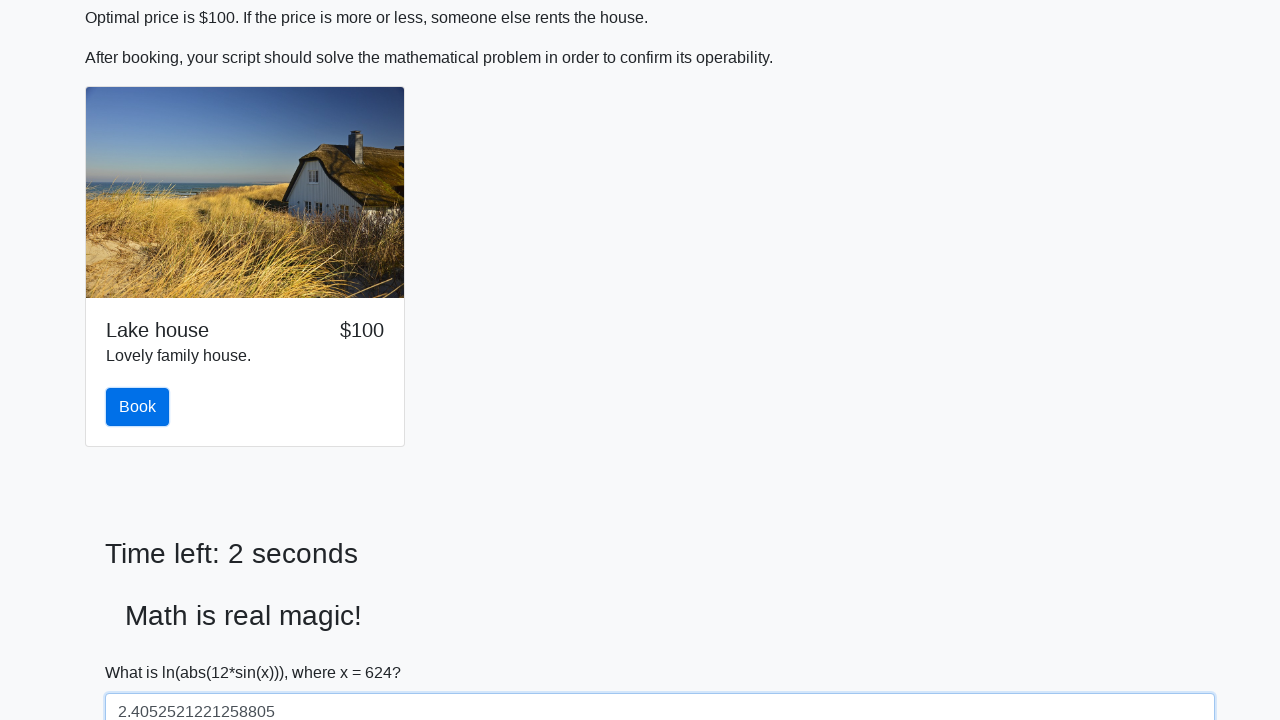

Clicked solve button to submit answer at (143, 651) on #solve
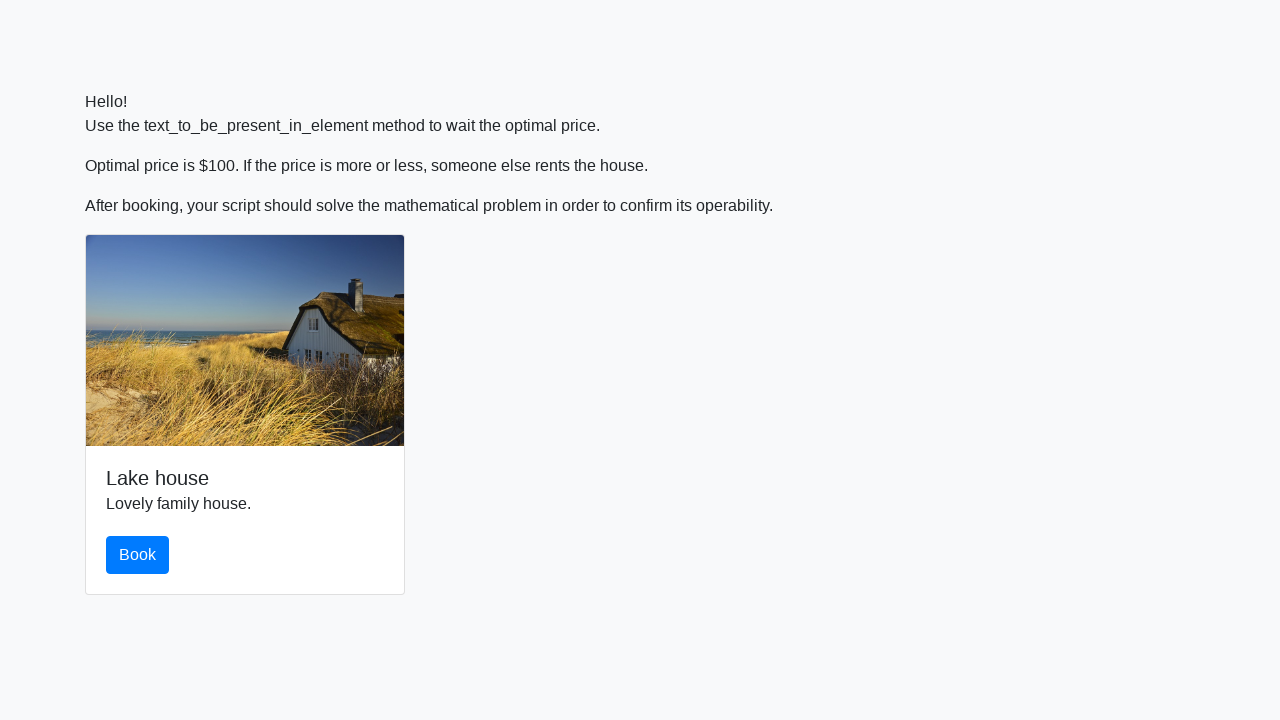

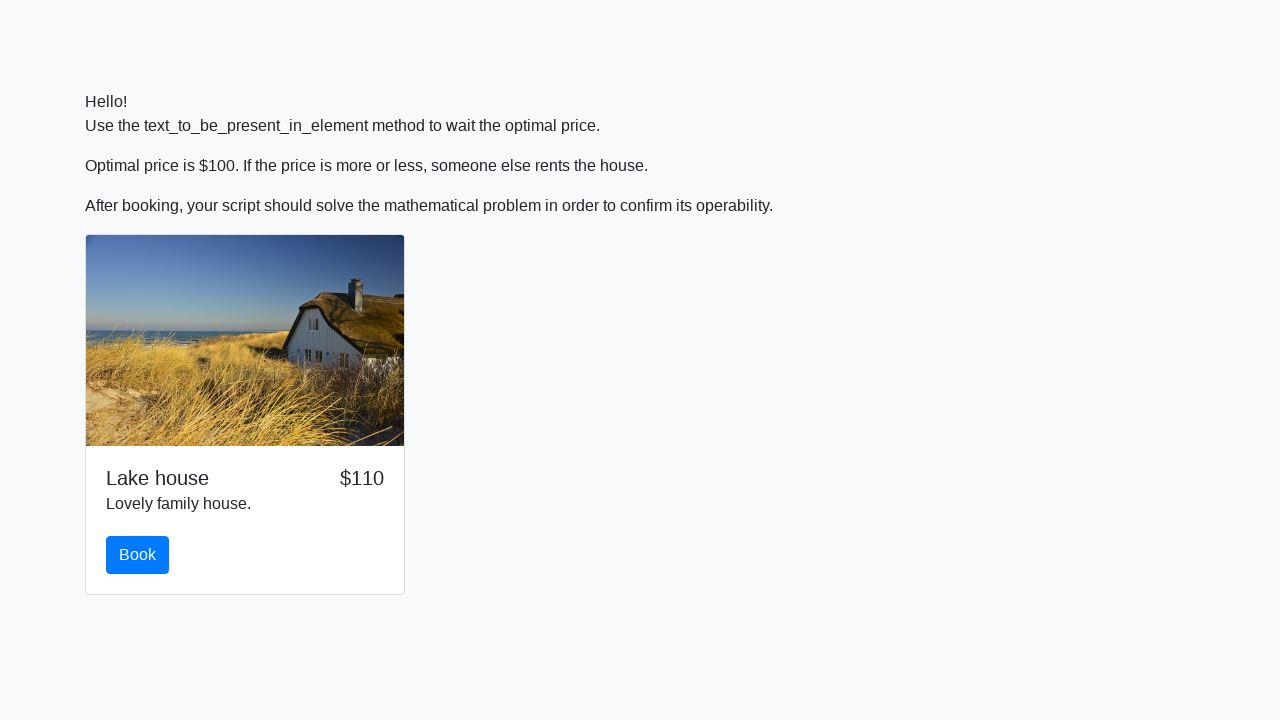